Tests that the application URL is correct for the OrangeHRM page

Starting URL: https://opensource-demo.orangehrmlive.com/web/index.php/auth/login

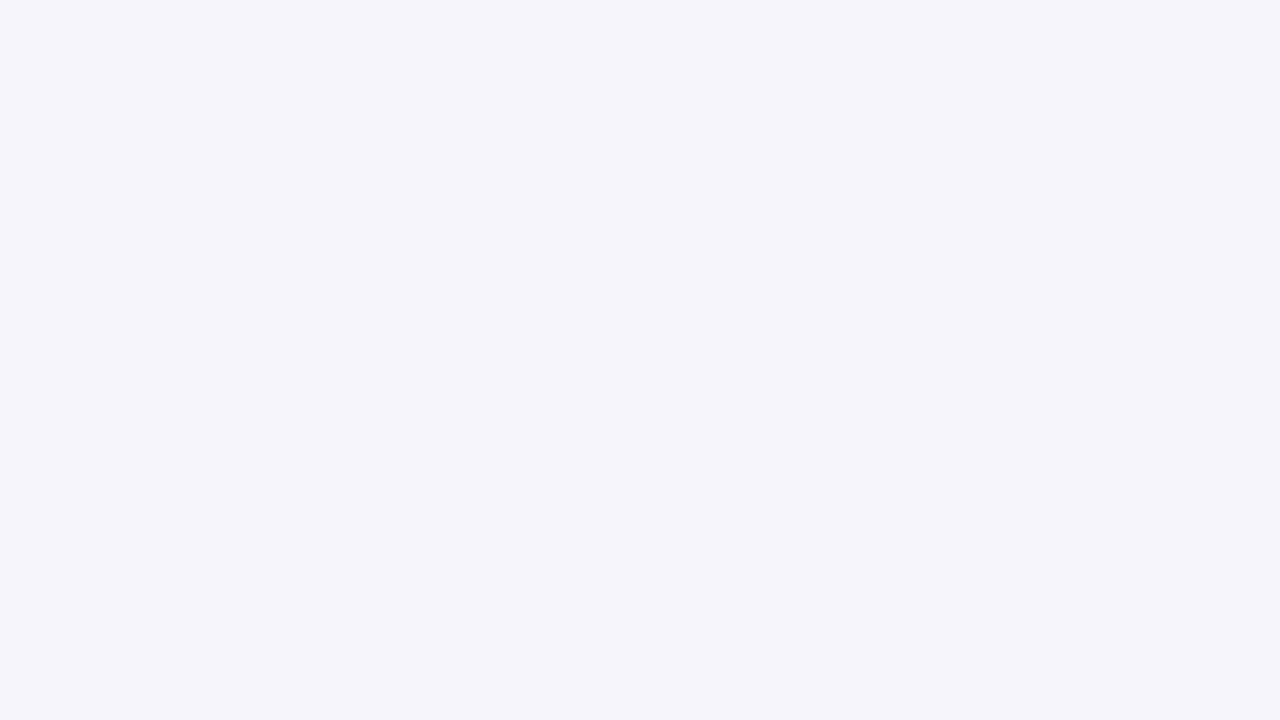

Waited for page to load (domcontentloaded state)
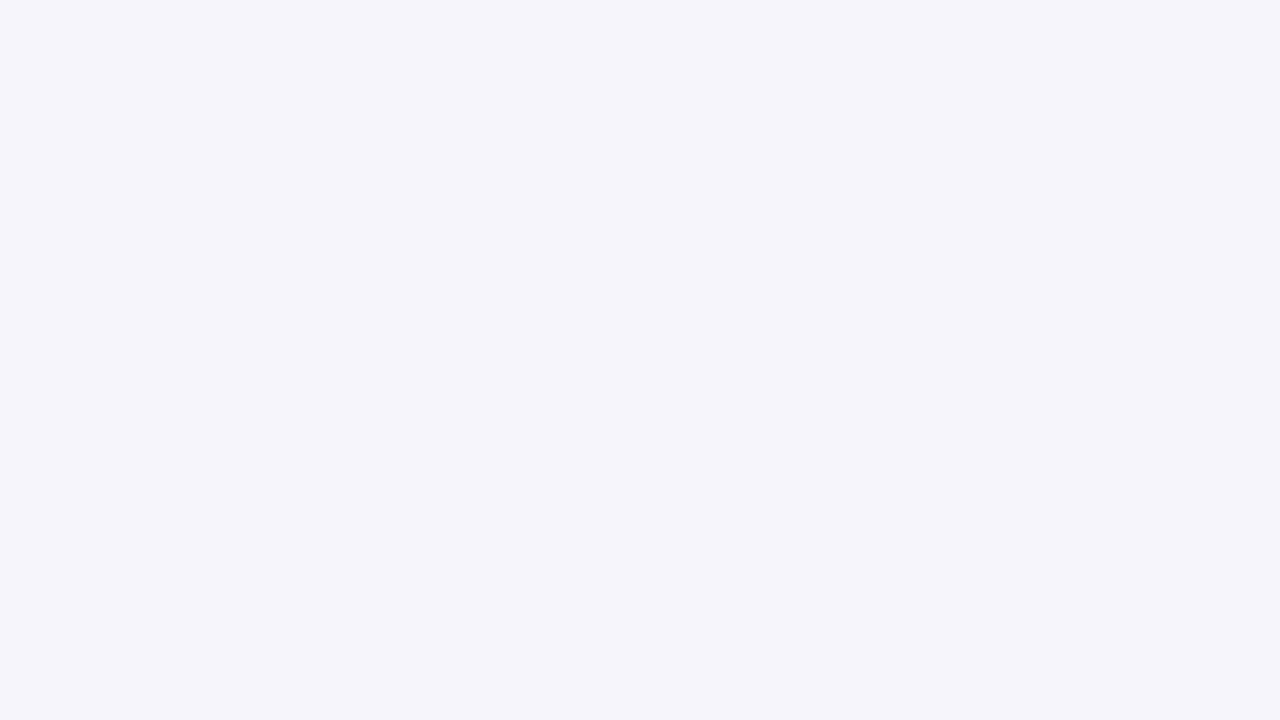

Retrieved current URL: https://opensource-demo.orangehrmlive.com/web/index.php/auth/login
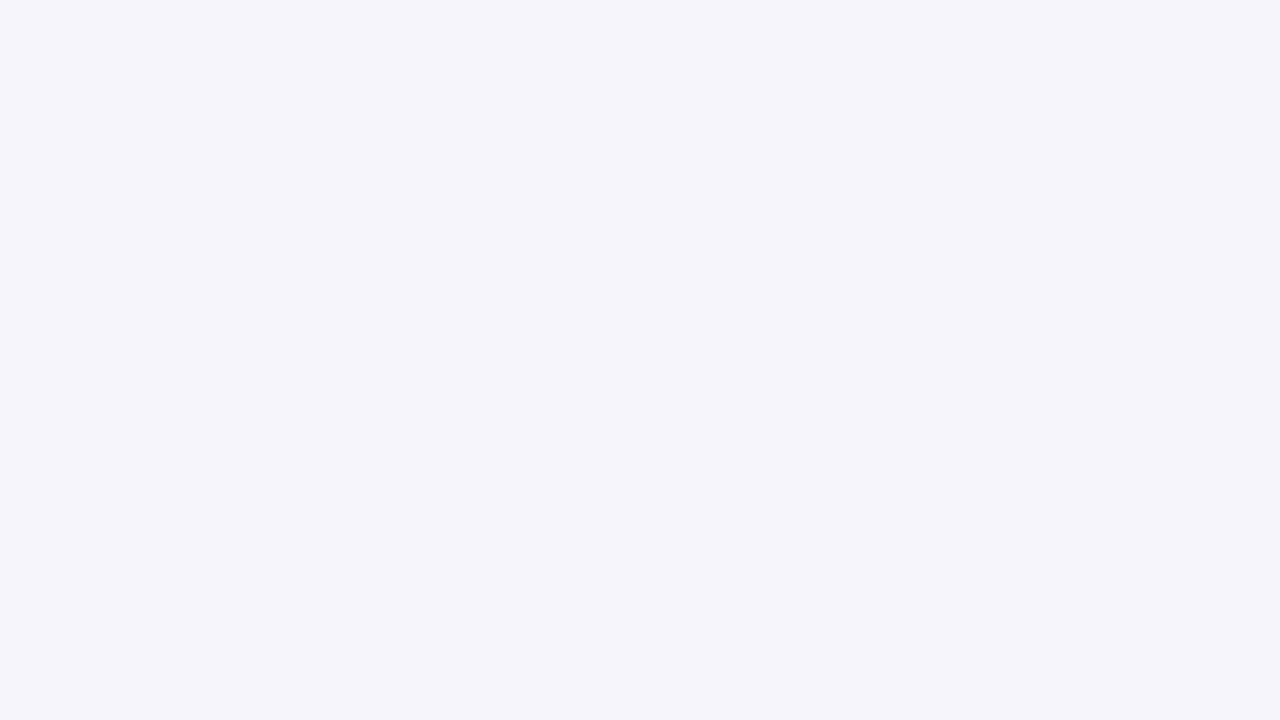

Verified that URL contains 'opensource-demo.orangehrmlive.com'
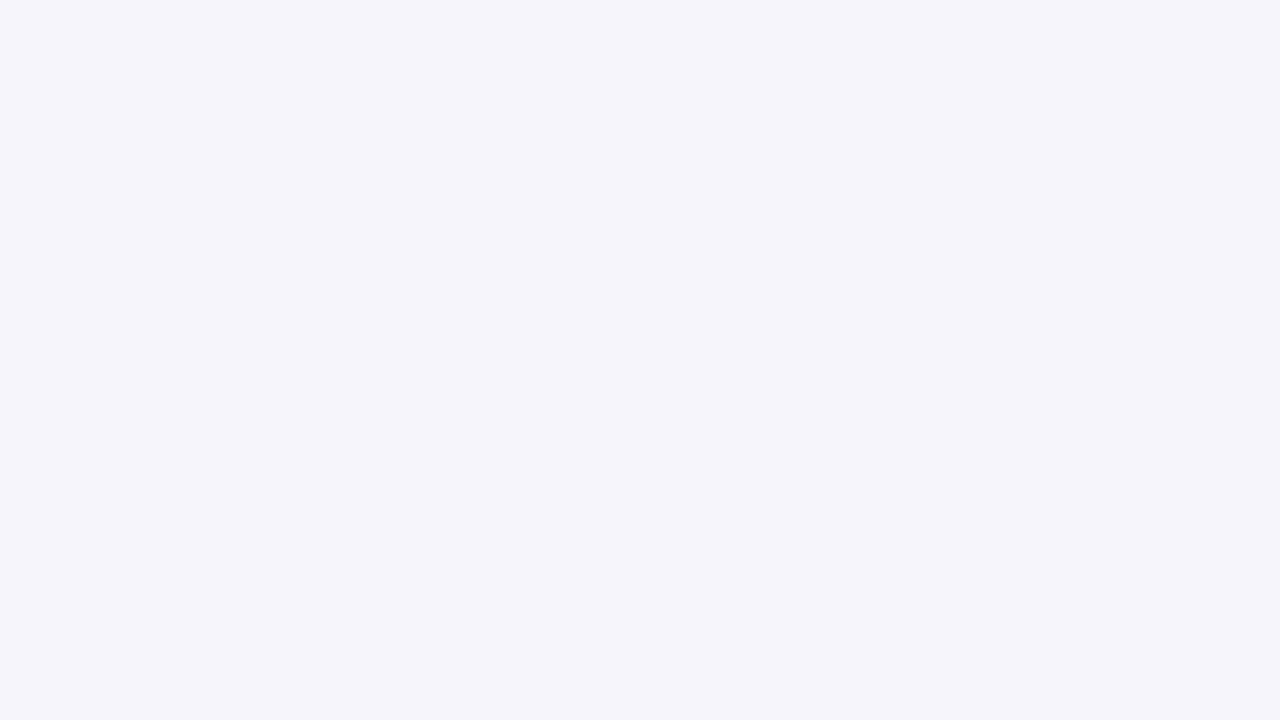

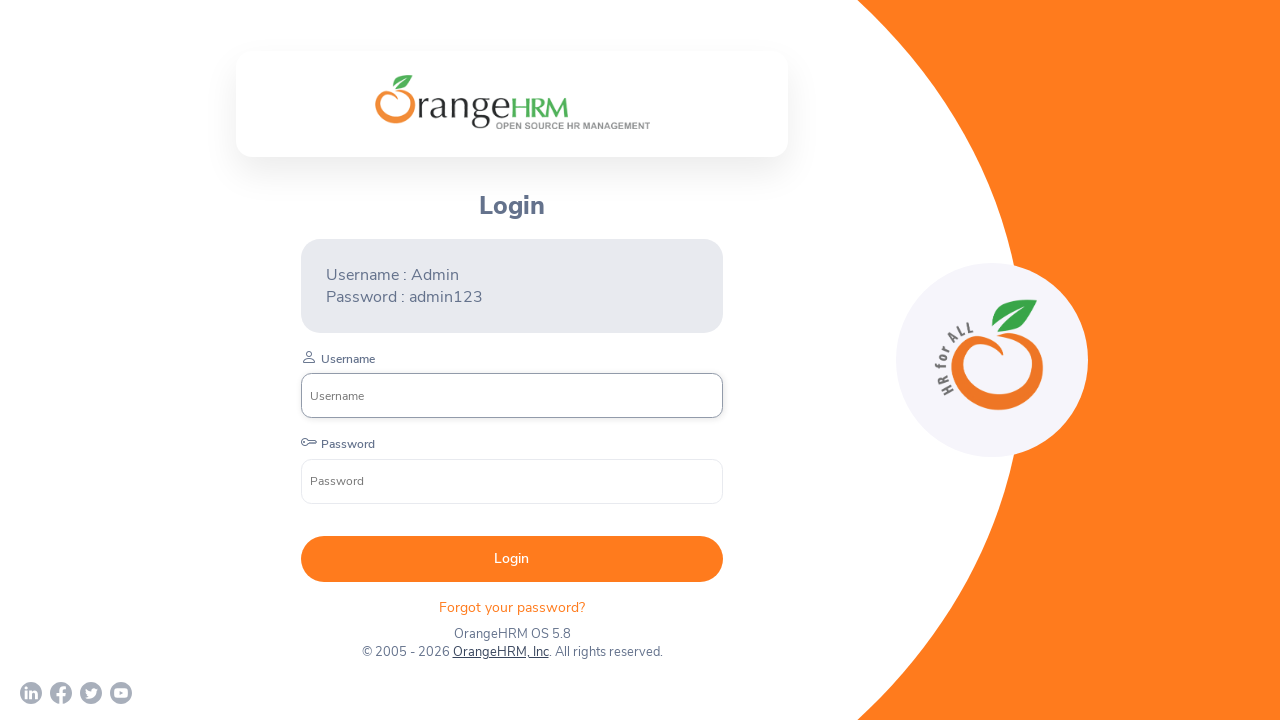